Tests JavaScript alert handling by entering a name, triggering an alert popup, accepting it, then triggering a confirmation popup and dismissing it.

Starting URL: https://rahulshettyacademy.com/AutomationPractice/

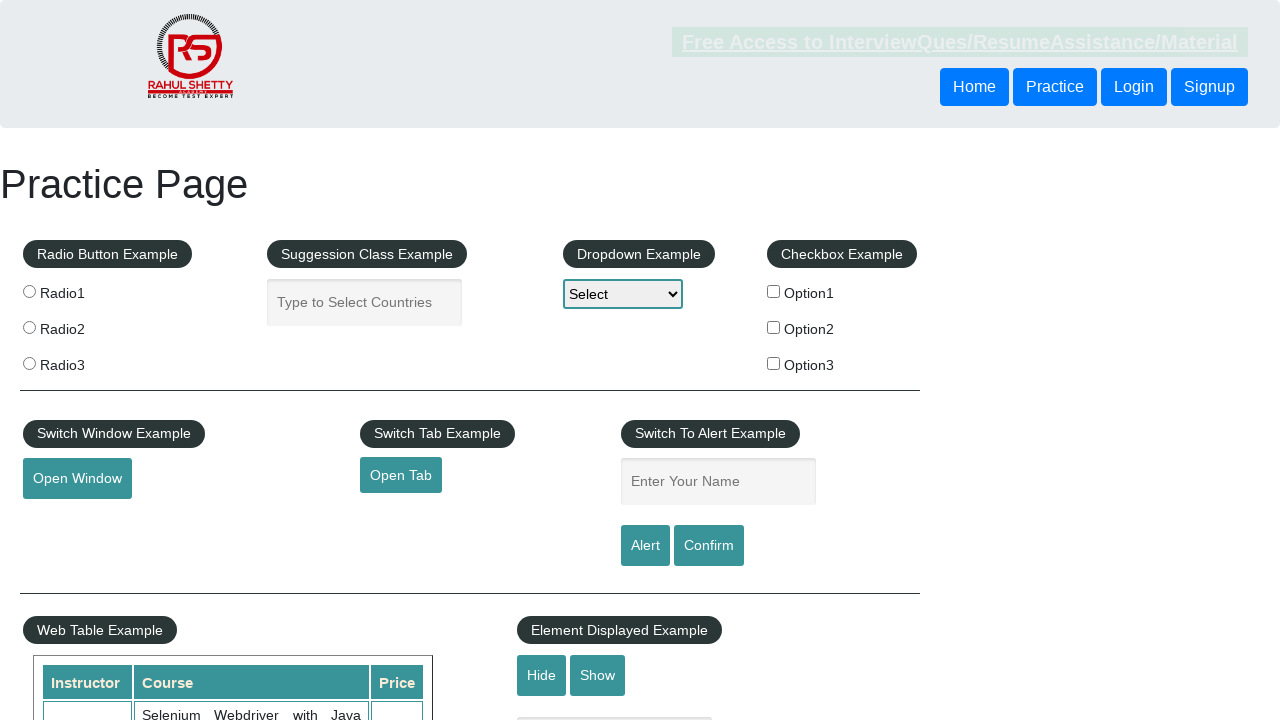

Filled name input field with 'Varshini' on #name
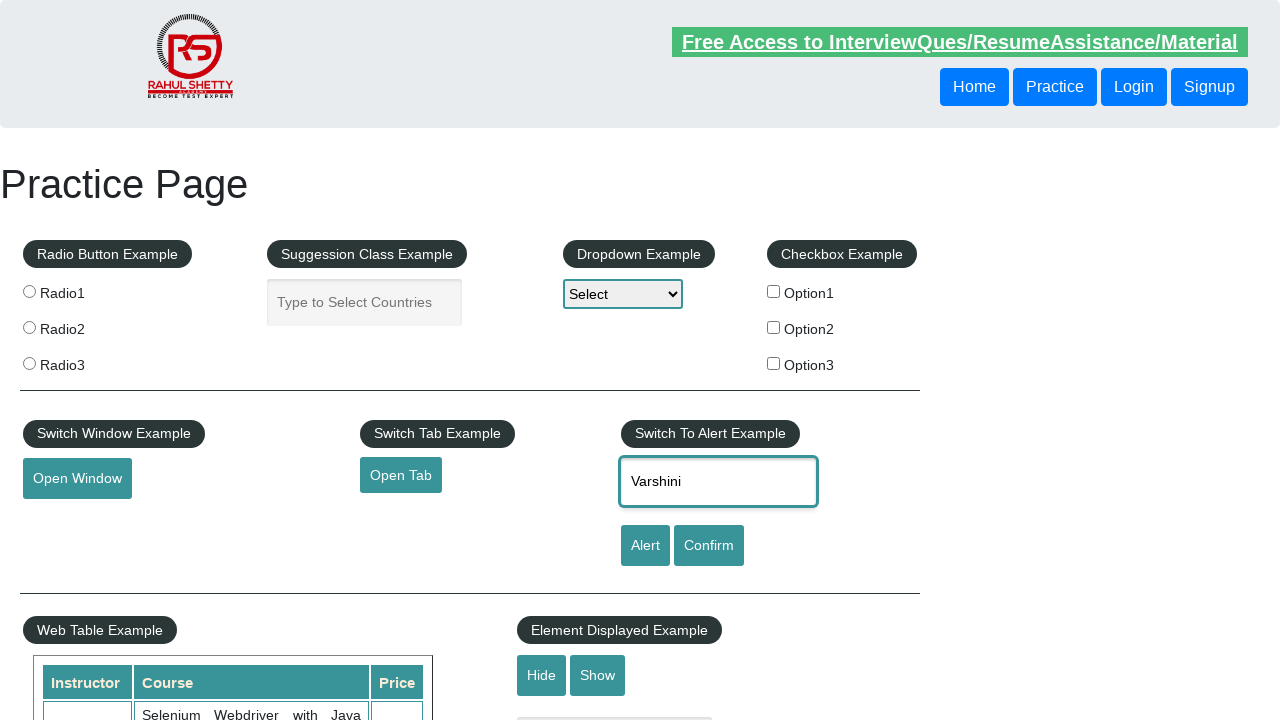

Clicked alert button to trigger JavaScript alert at (645, 546) on #alertbtn
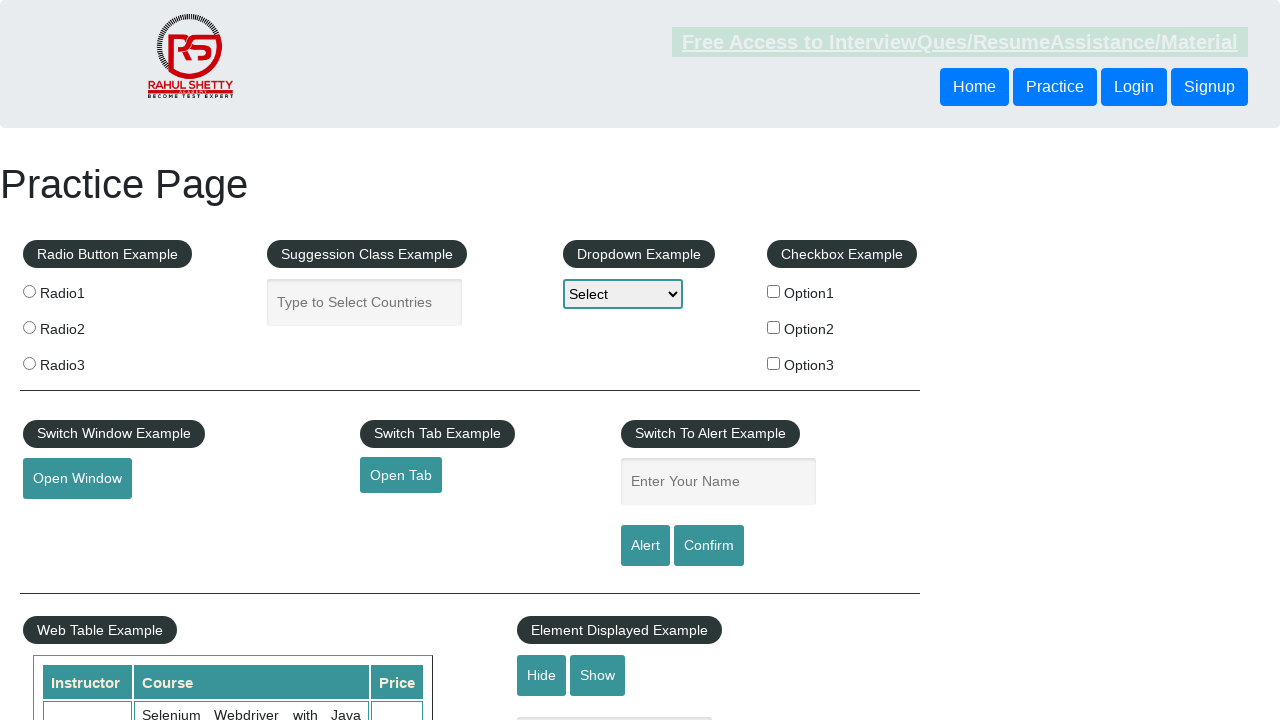

Set up dialog handler to accept alert
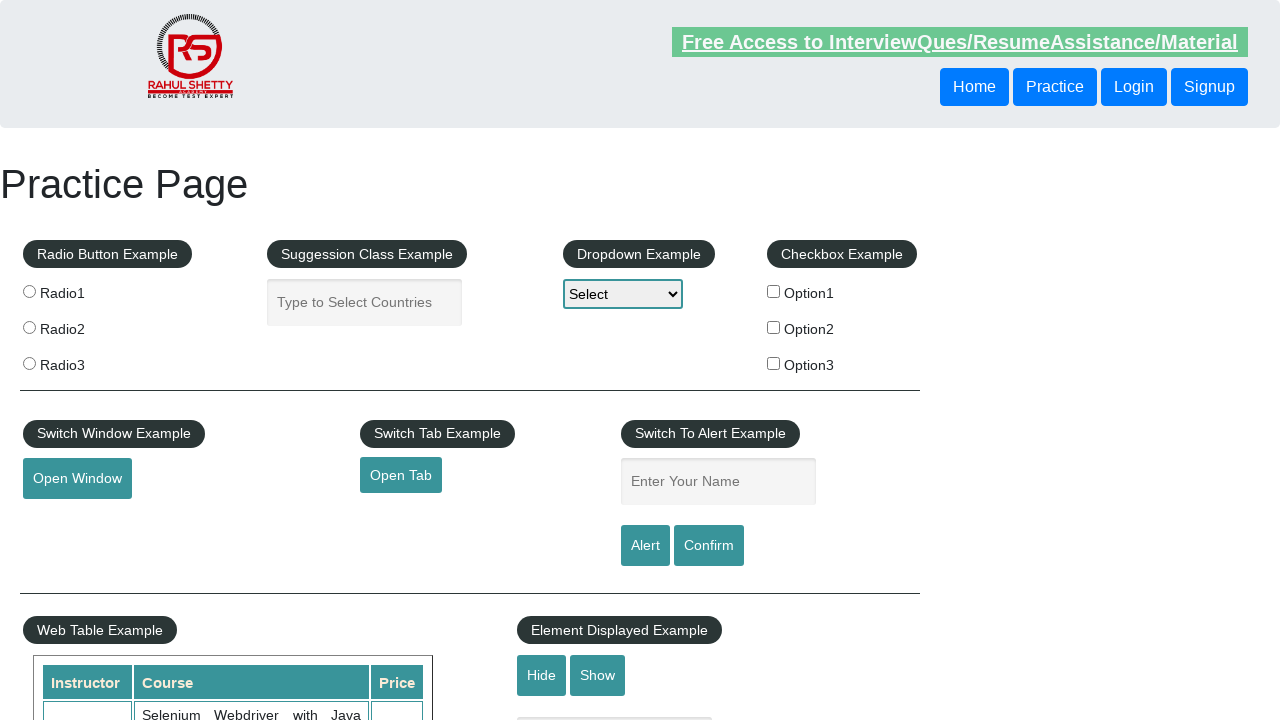

Clicked alert button again with handler active at (645, 546) on #alertbtn
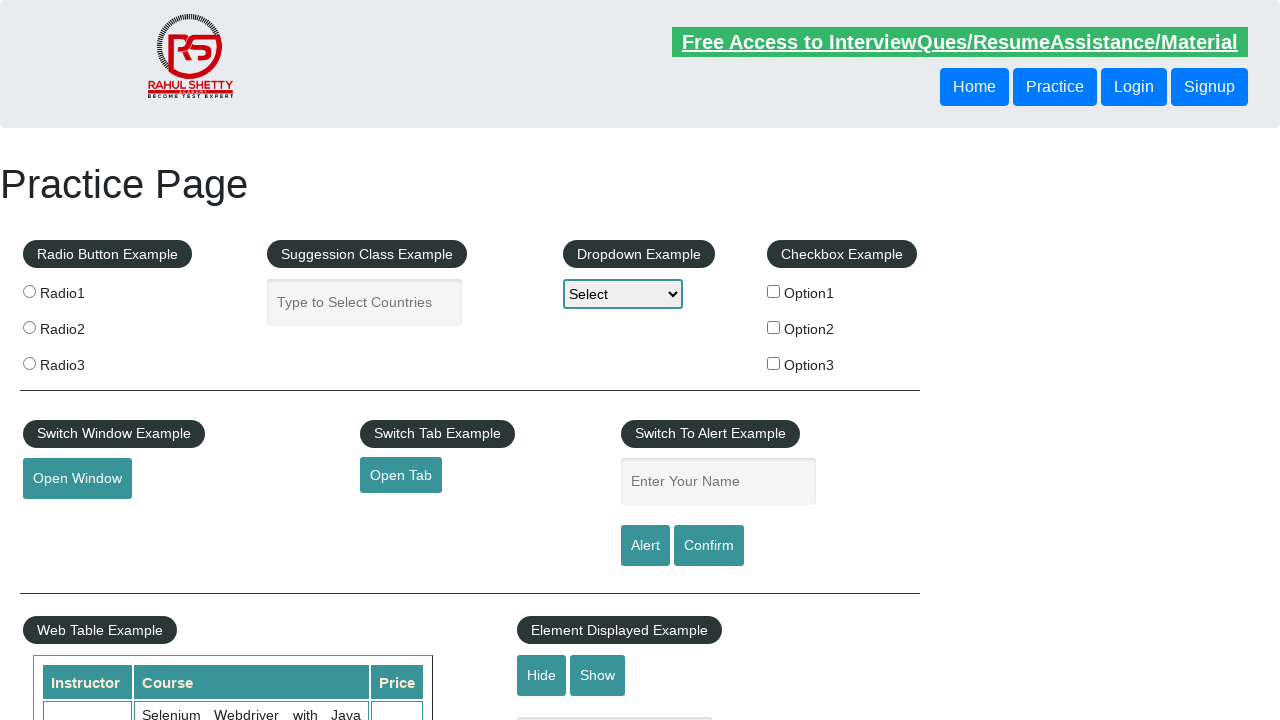

Waited for alert dialog to be handled
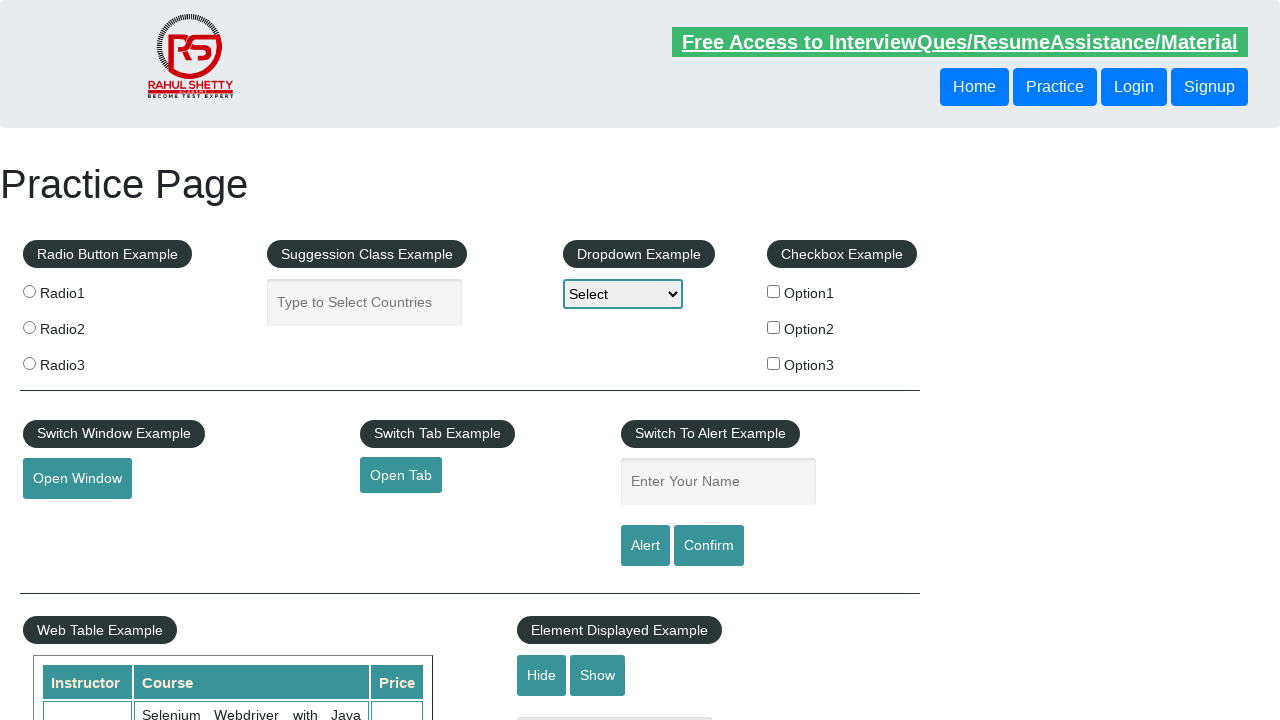

Set up dialog handler to dismiss confirmation popup
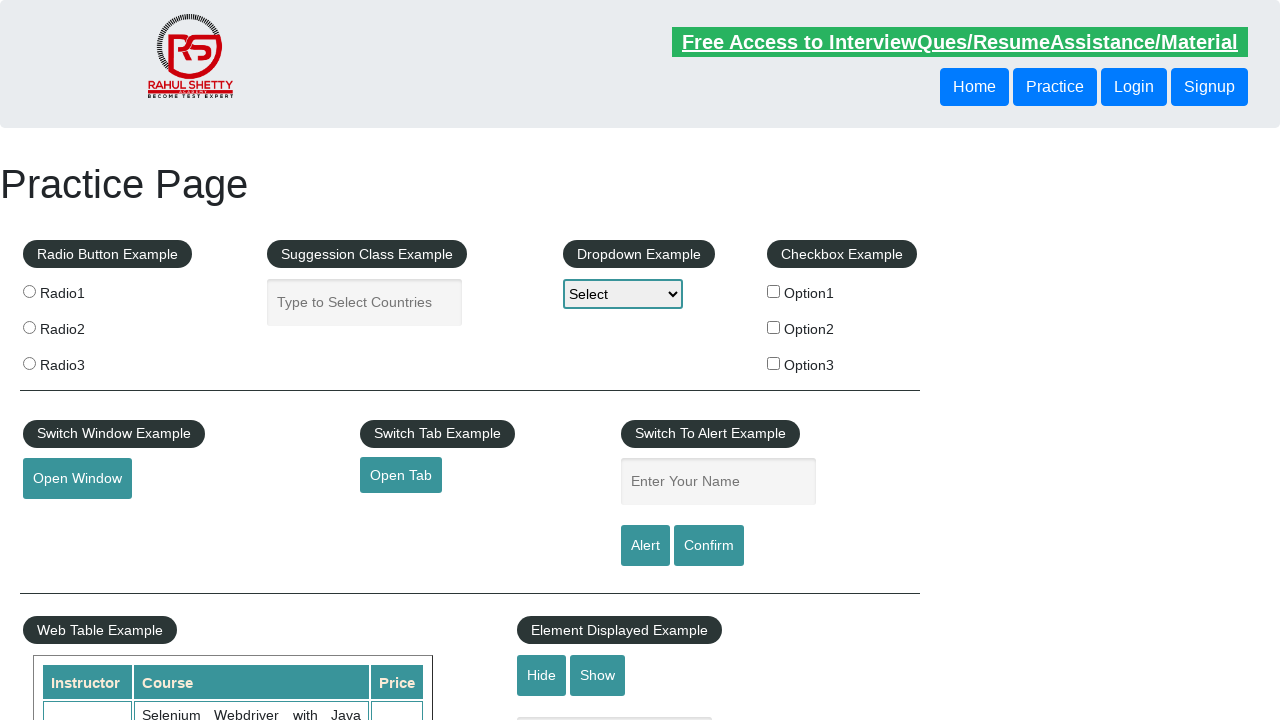

Clicked confirm button to trigger confirmation dialog at (709, 546) on #confirmbtn
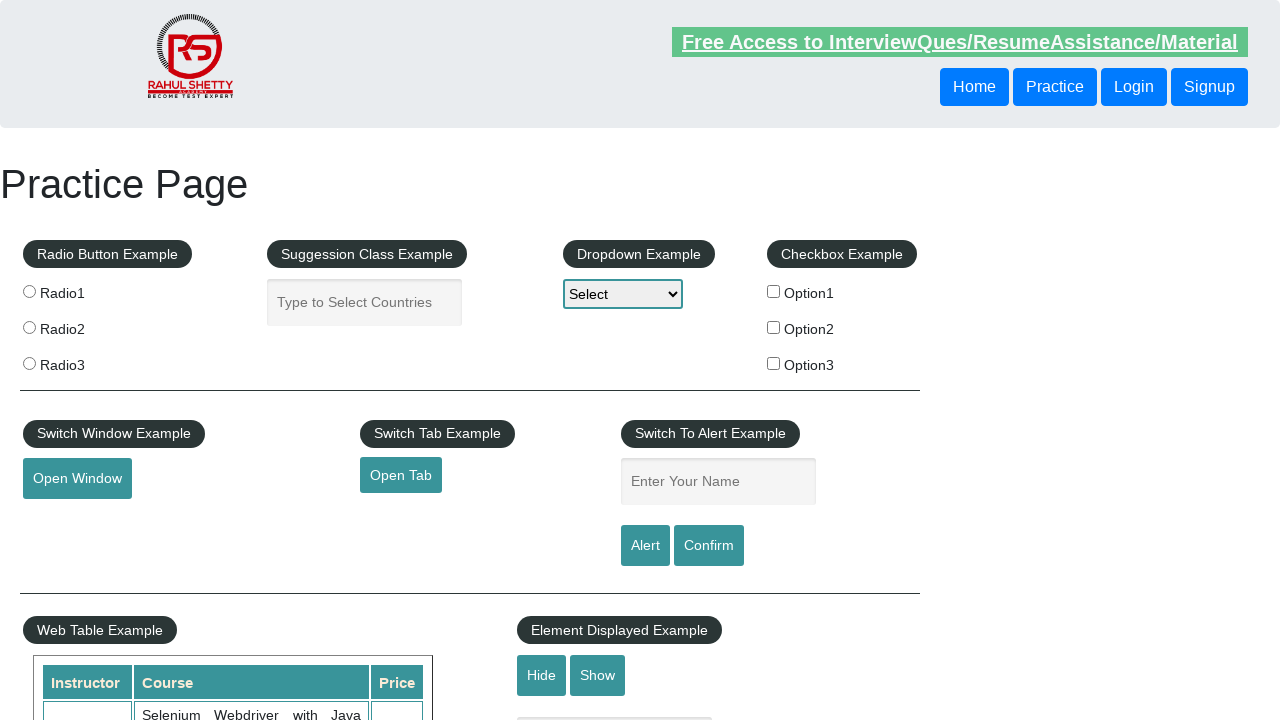

Waited for confirmation dialog to be dismissed
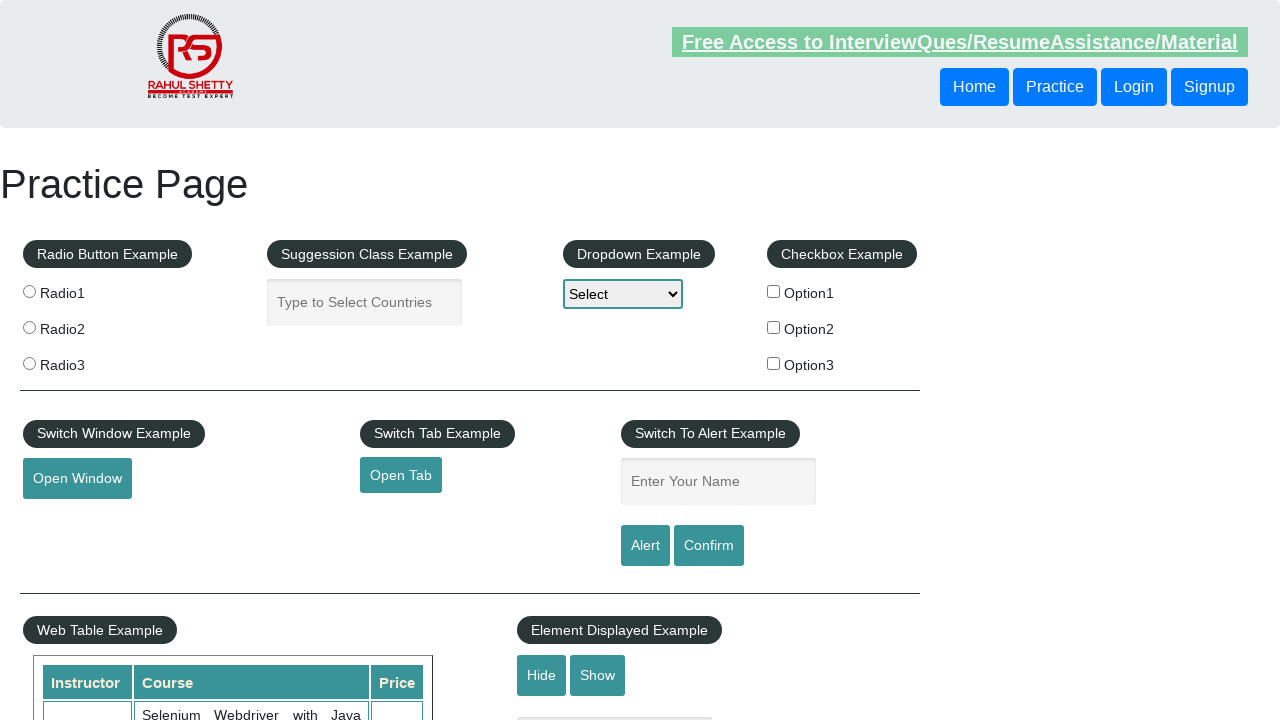

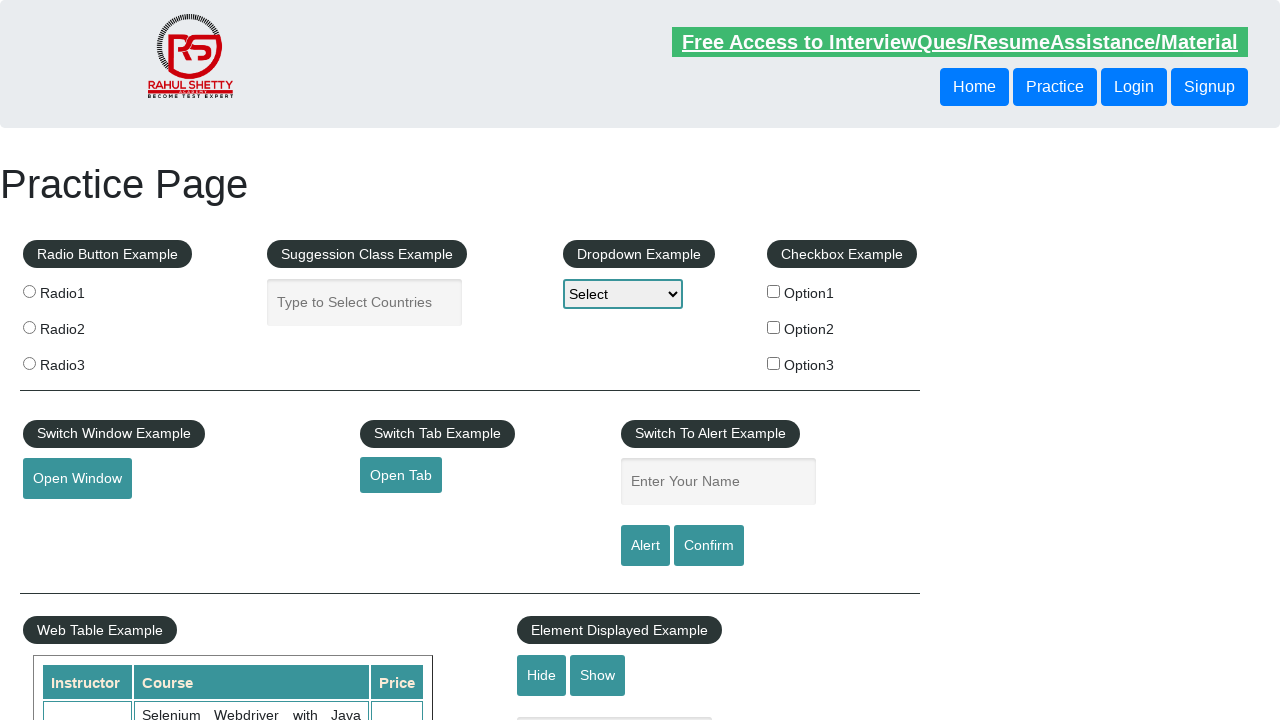